Tests context menu functionality by right-clicking on an element and selecting the "Edit" option from the context menu

Starting URL: https://swisnl.github.io/jQuery-contextMenu/demo

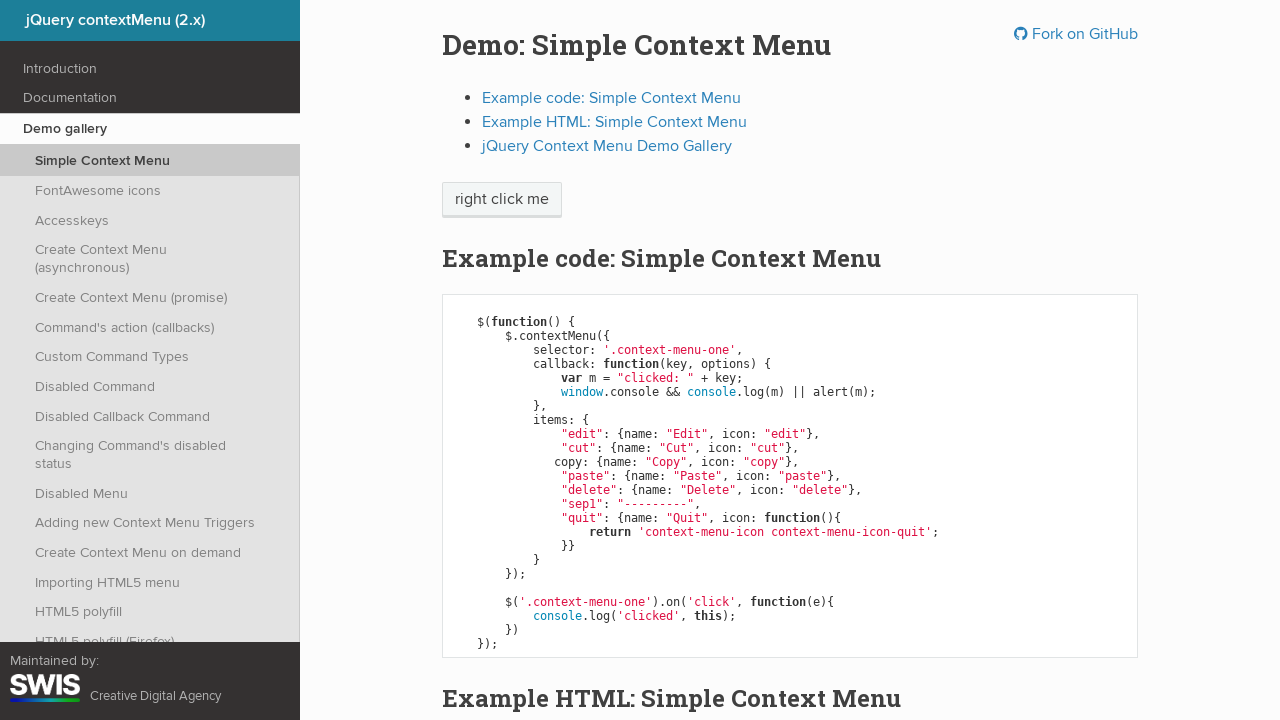

Located the 'right click me' element
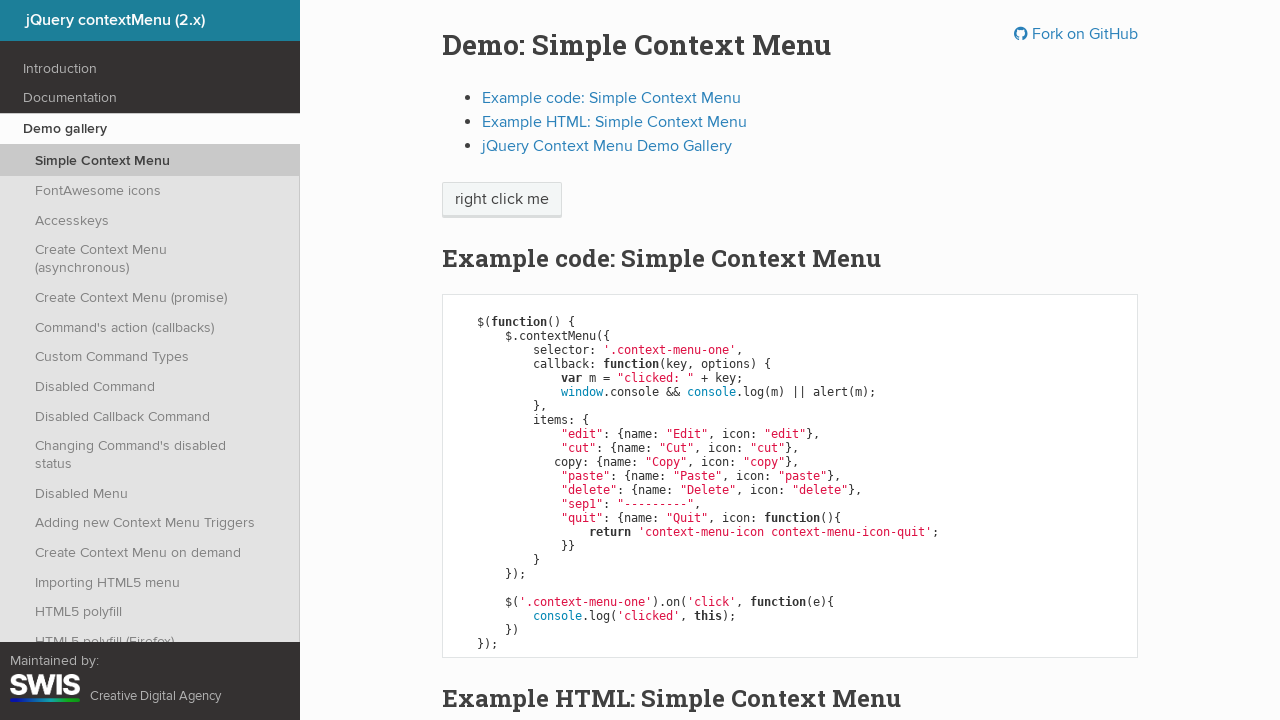

Right-clicked on the 'right click me' element to open context menu at (502, 200) on xpath=//span[text()='right click me']
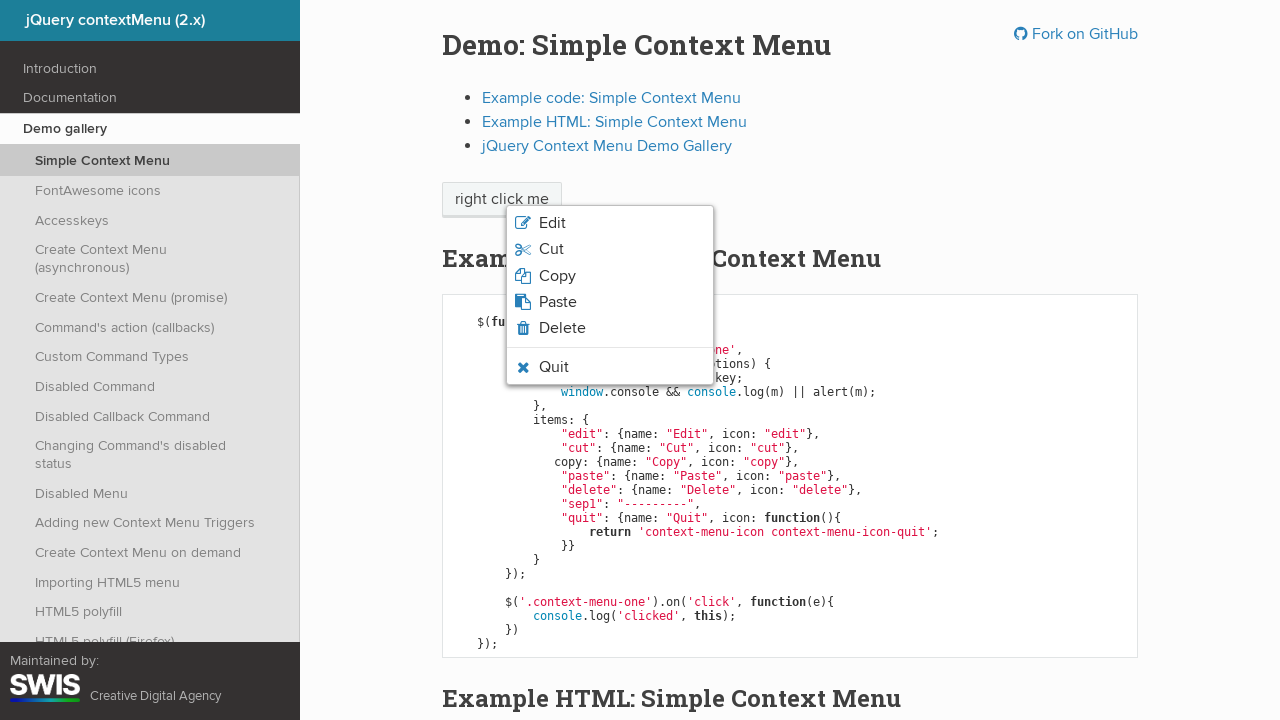

Clicked the 'Edit' option from the context menu at (610, 223) on xpath=//ul[@class='context-menu-list context-menu-root']/li[contains(@class,'con
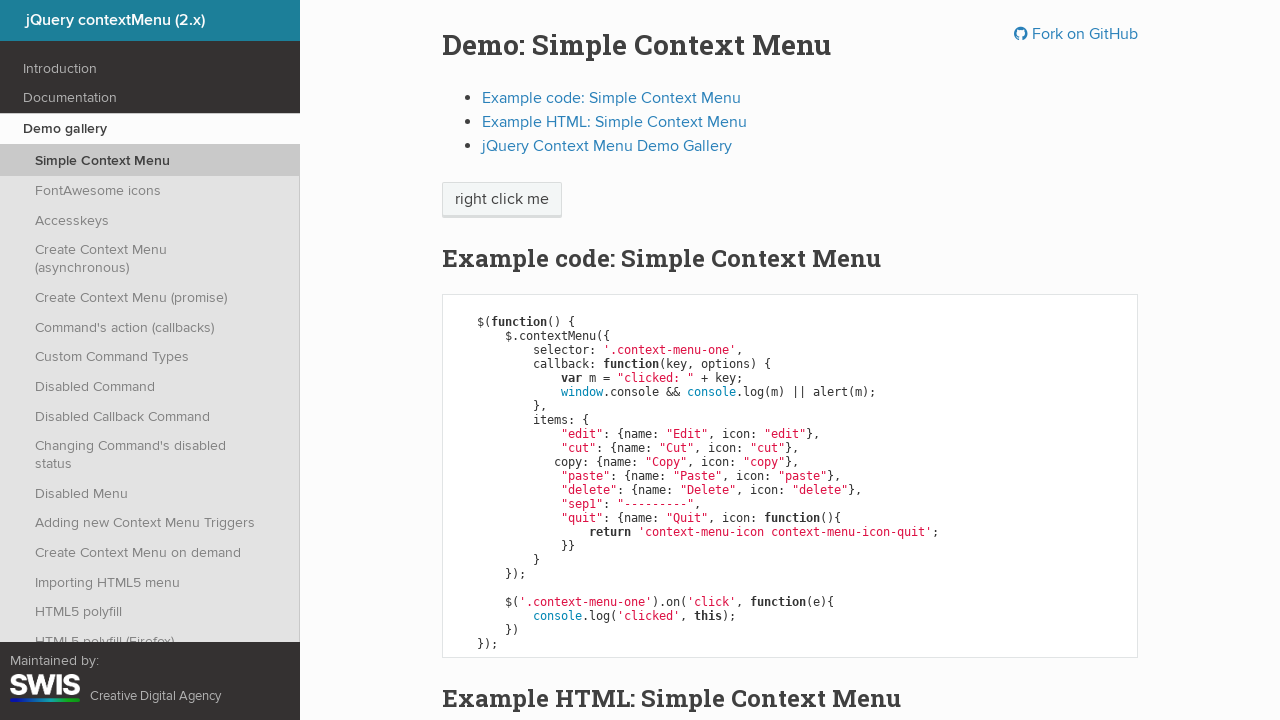

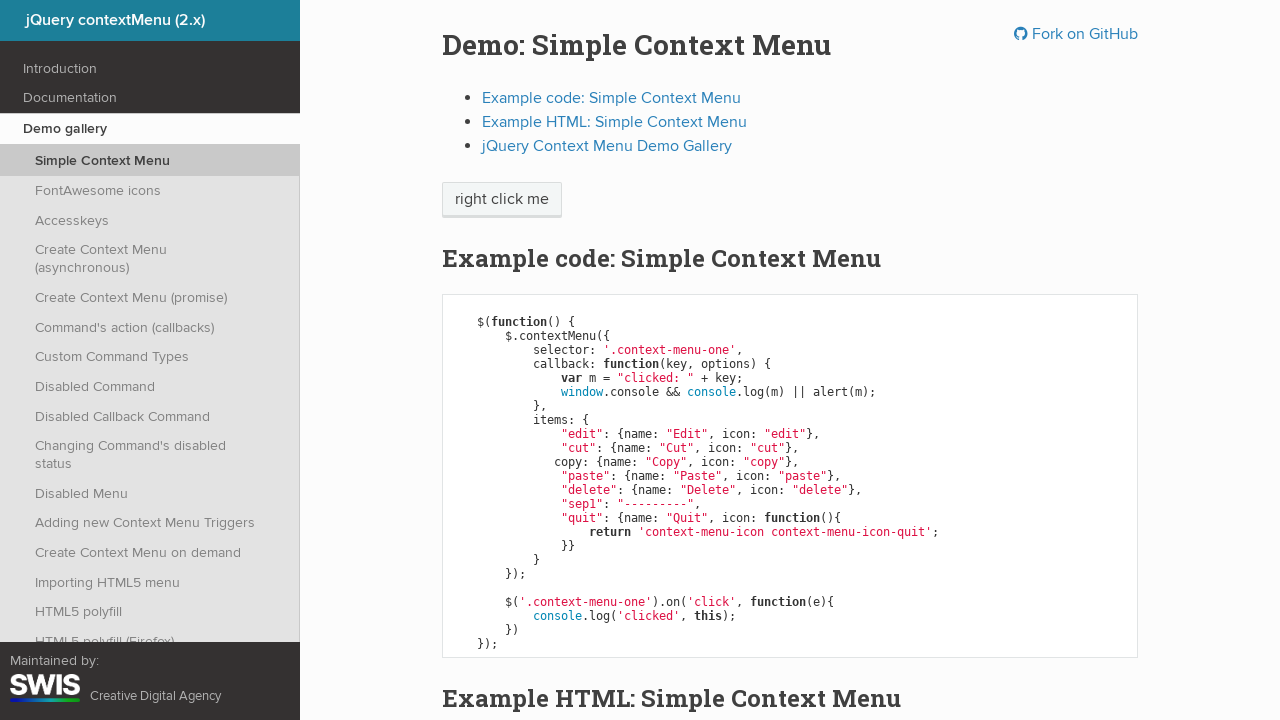